Tests dynamic loading - clicks Start button, waits for loading bar to appear and disappear, then verifies success message appears

Starting URL: http://the-internet.herokuapp.com/dynamic_loading/1

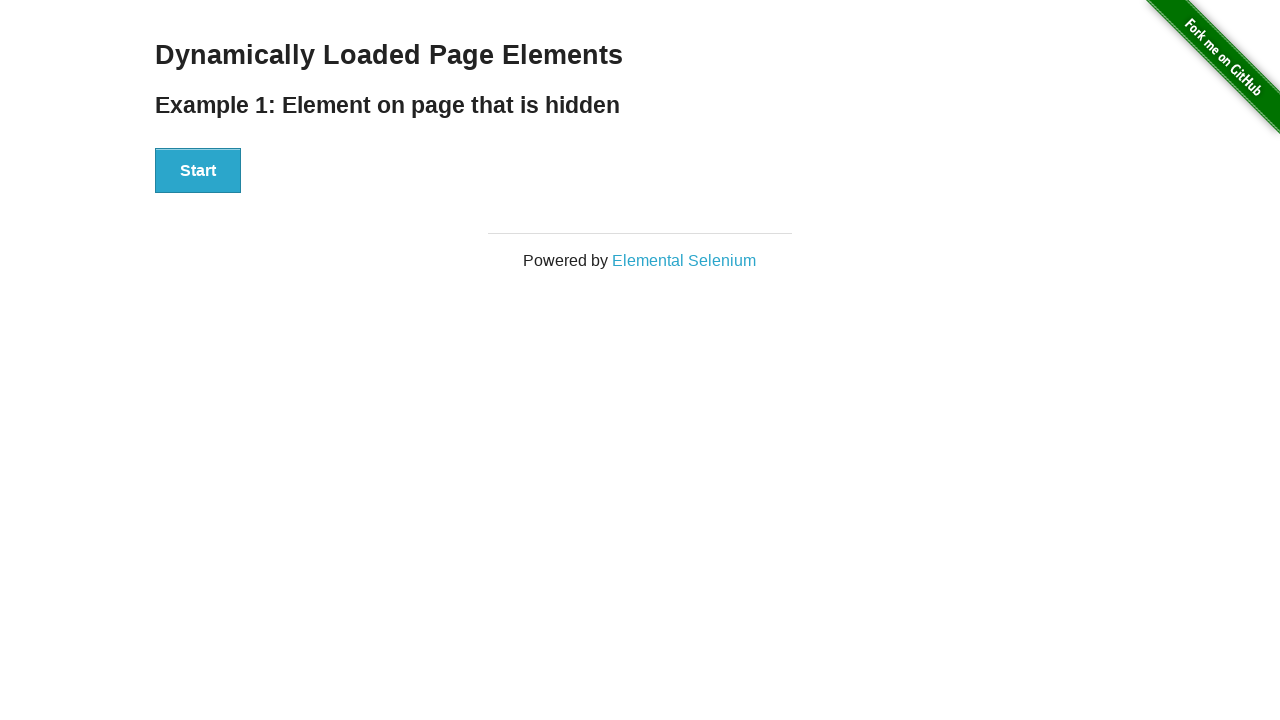

Clicked Start button to initiate dynamic loading at (198, 171) on button:has-text('Start')
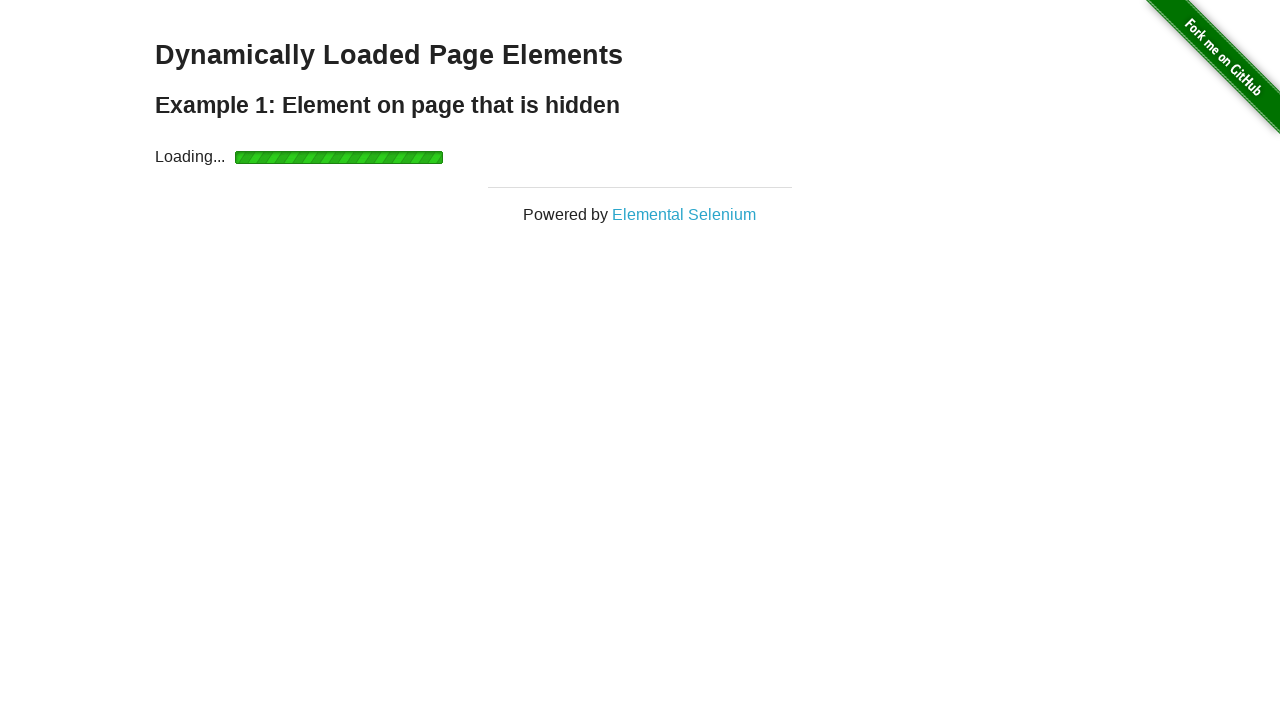

Loading indicator appeared
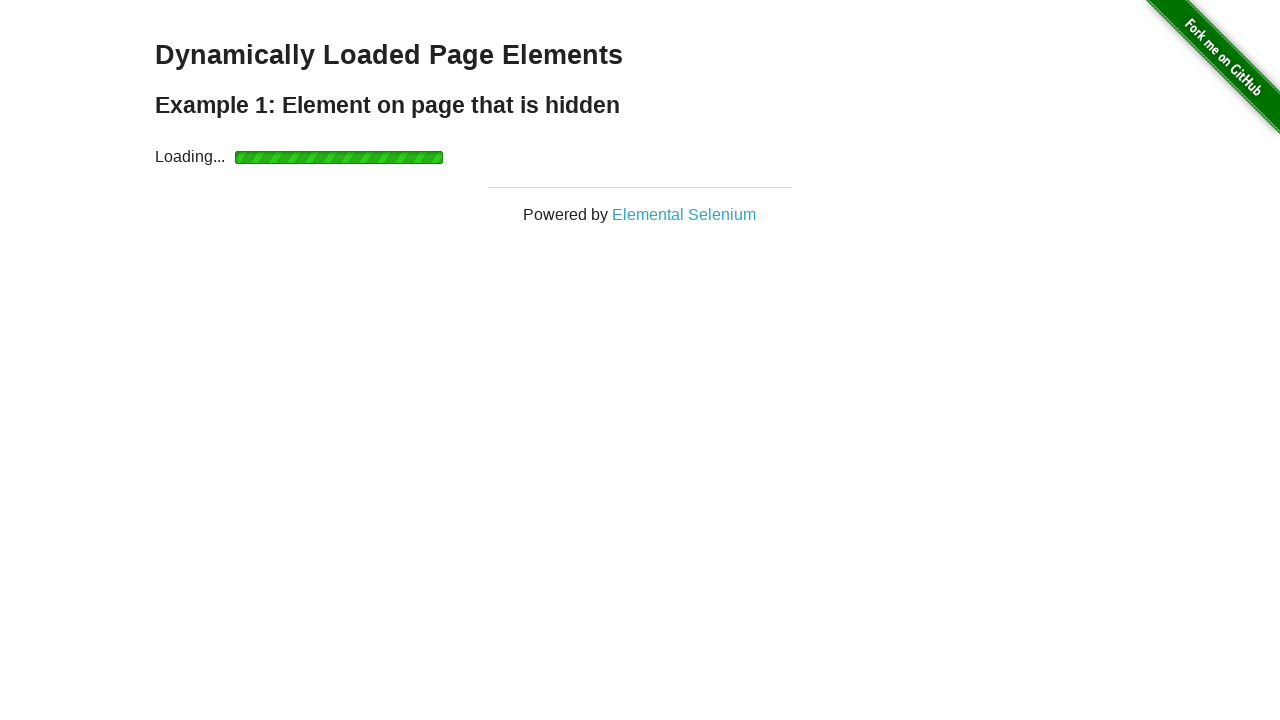

Loading indicator disappeared after processing
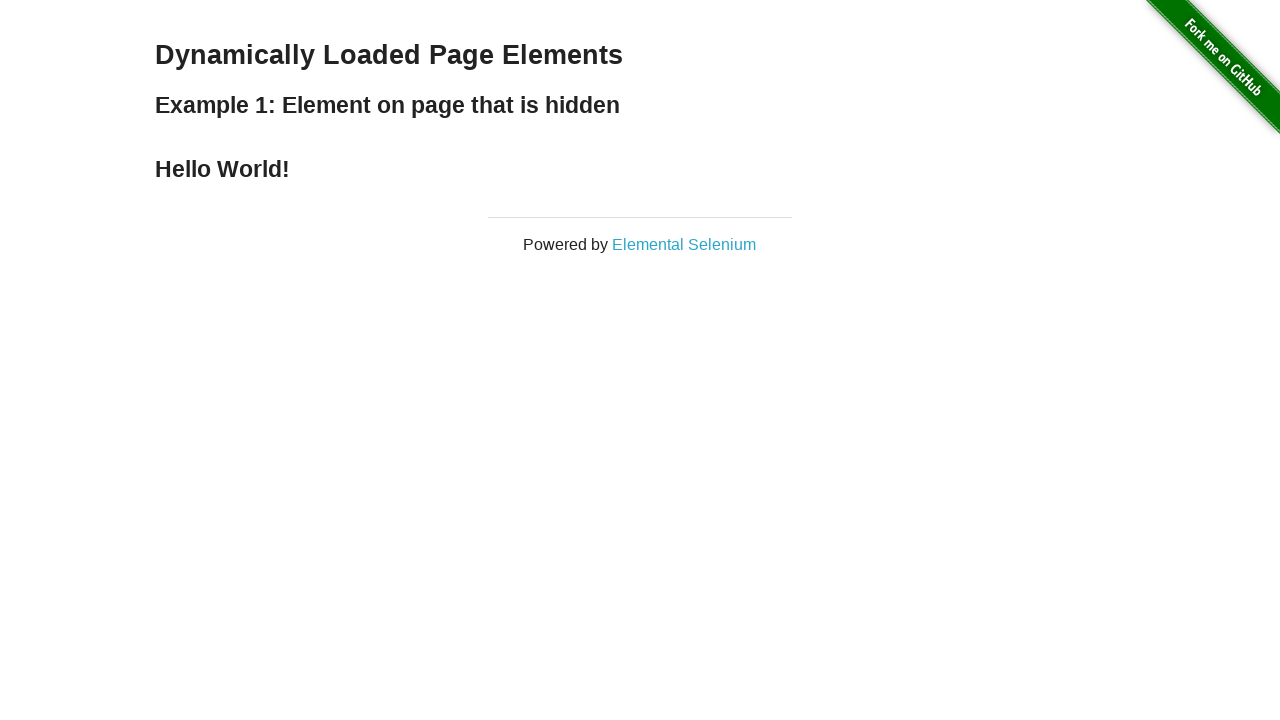

Success message appeared confirming dynamic load completed
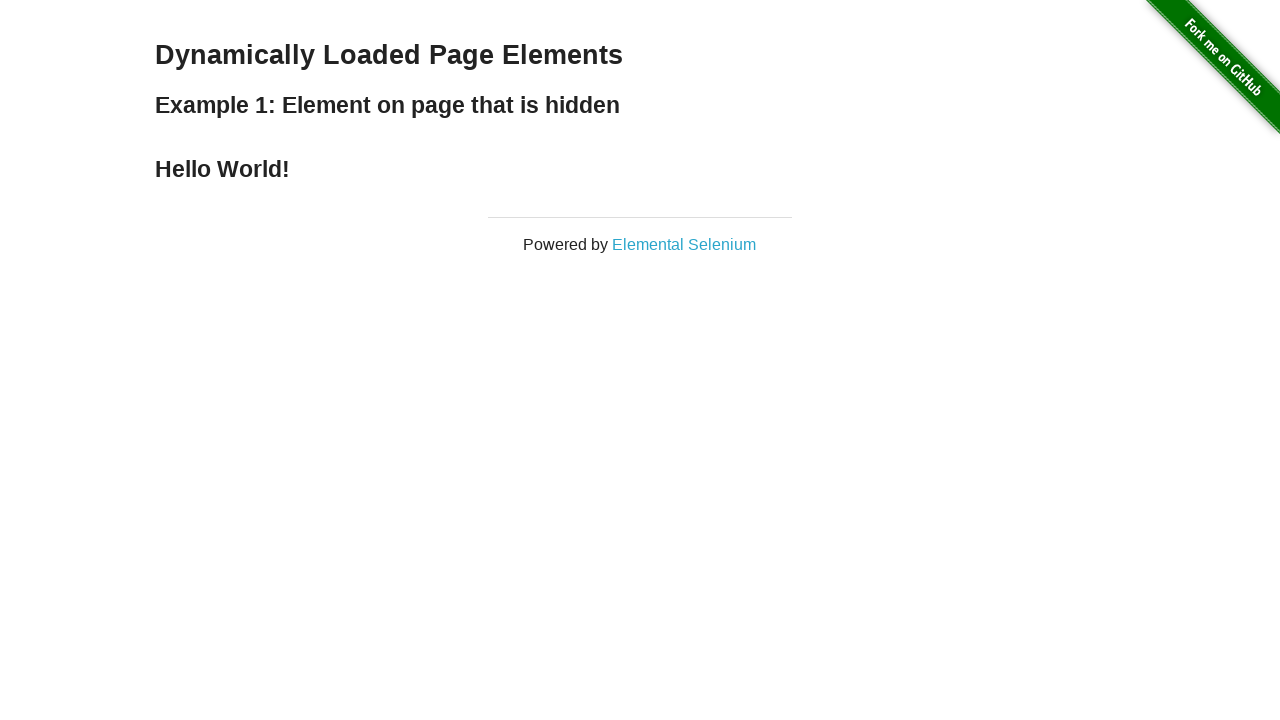

Start button is no longer visible after successful load
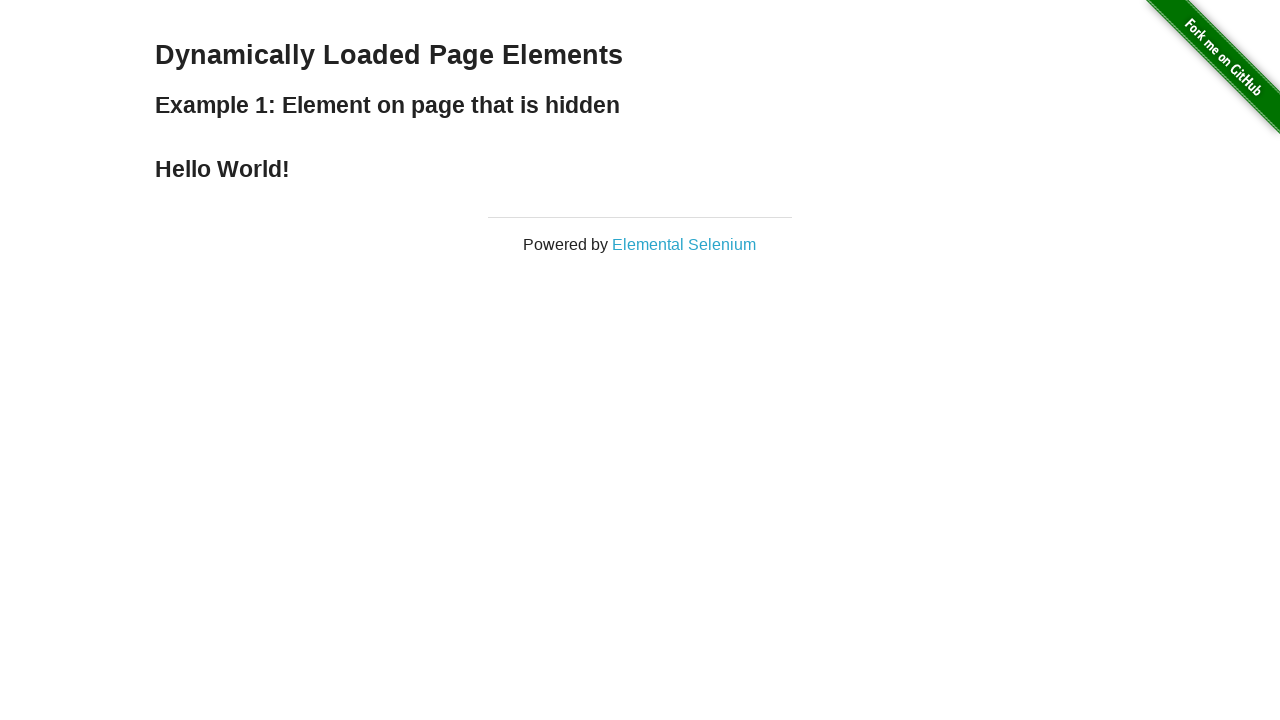

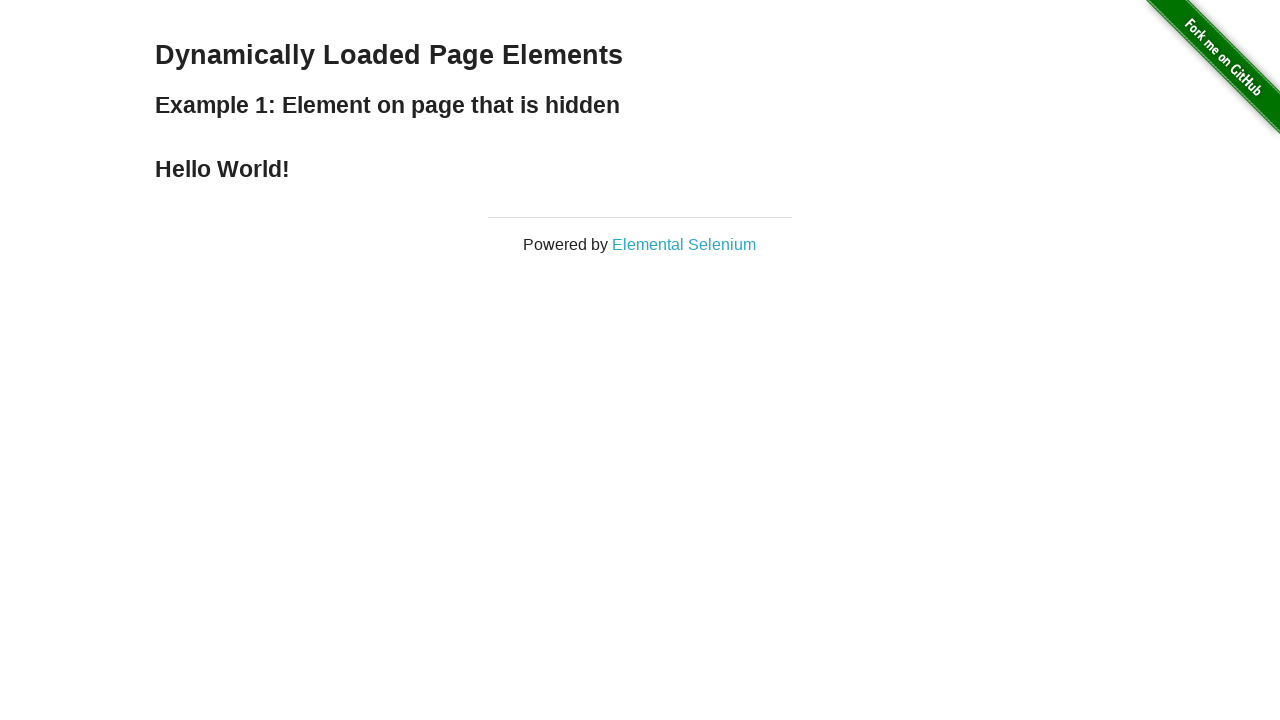